Tests browser navigation methods including clicking a link, navigating back and forward, and refreshing the page

Starting URL: https://training.rcvacademy.com

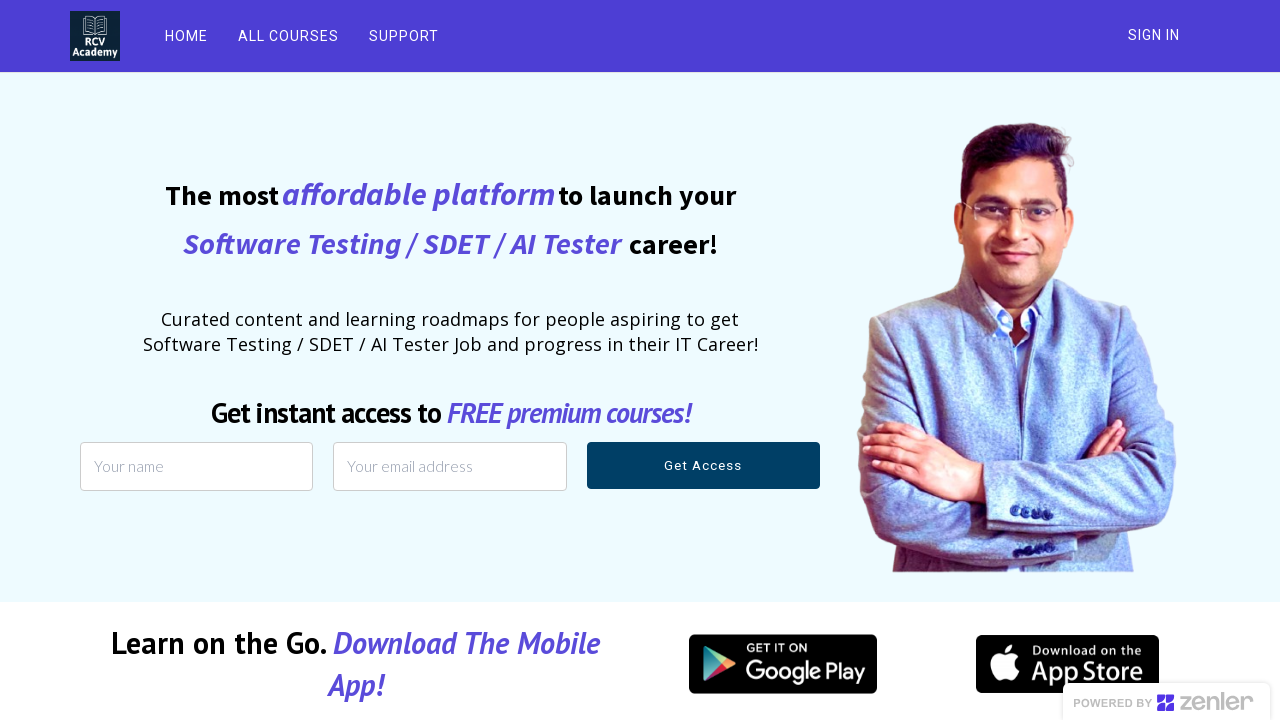

Clicked on ALL COURSES link at (288, 36) on text=ALL COURSES
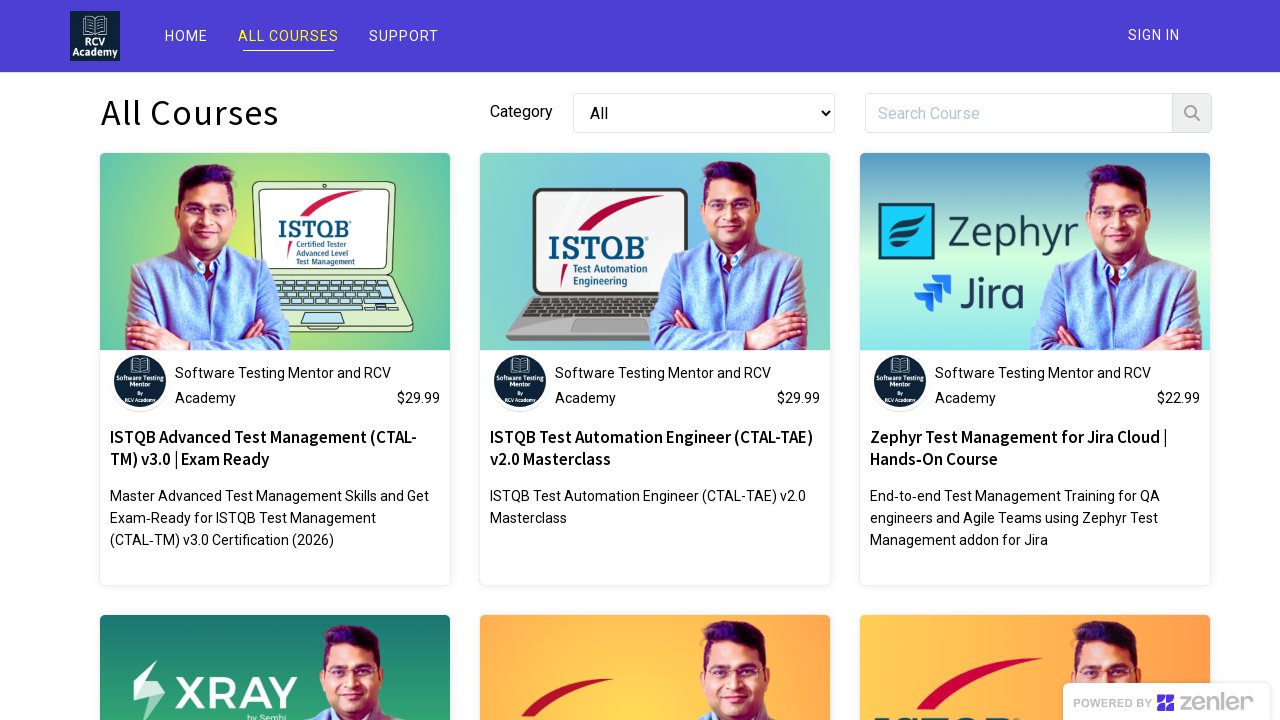

Navigated back to previous page
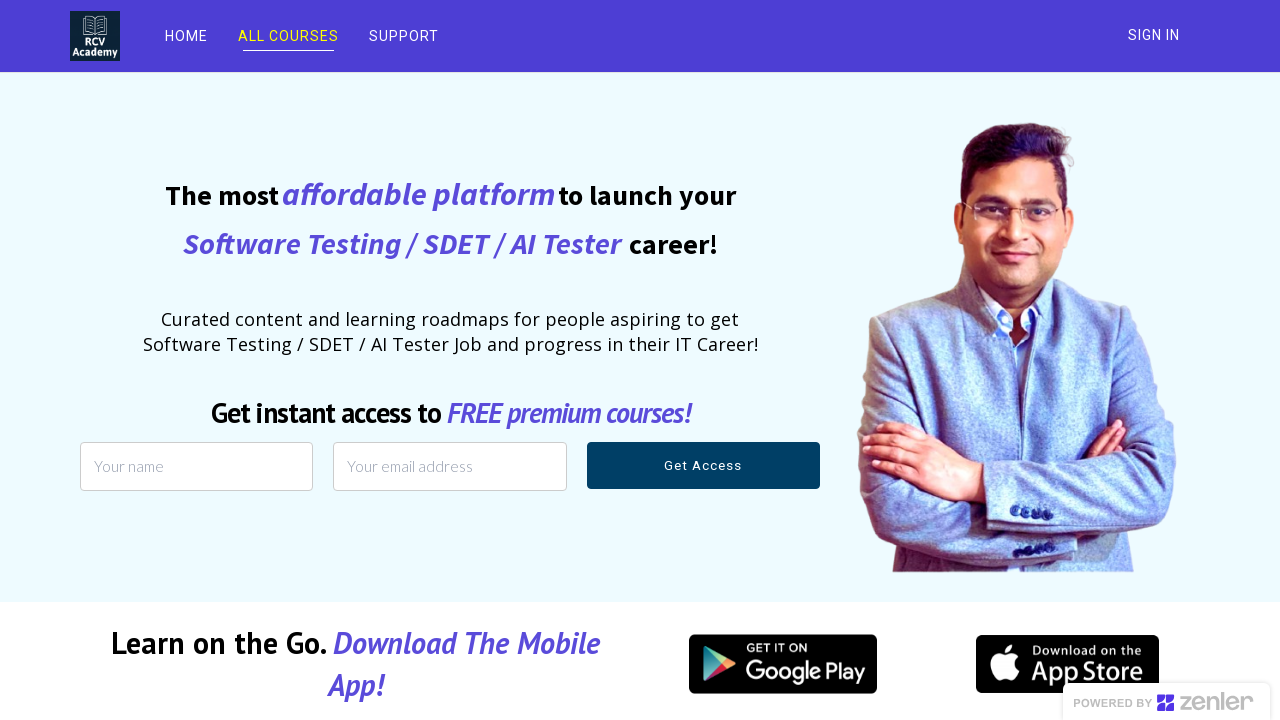

Navigated forward to next page
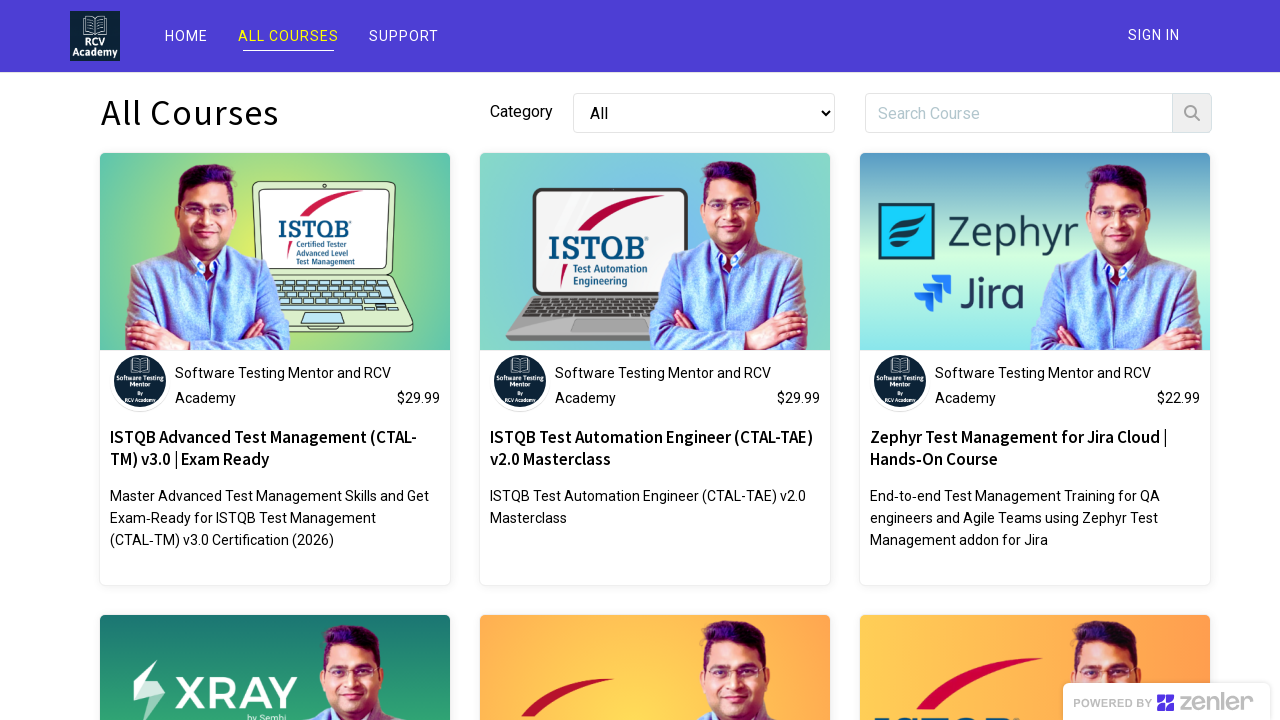

Refreshed the current page
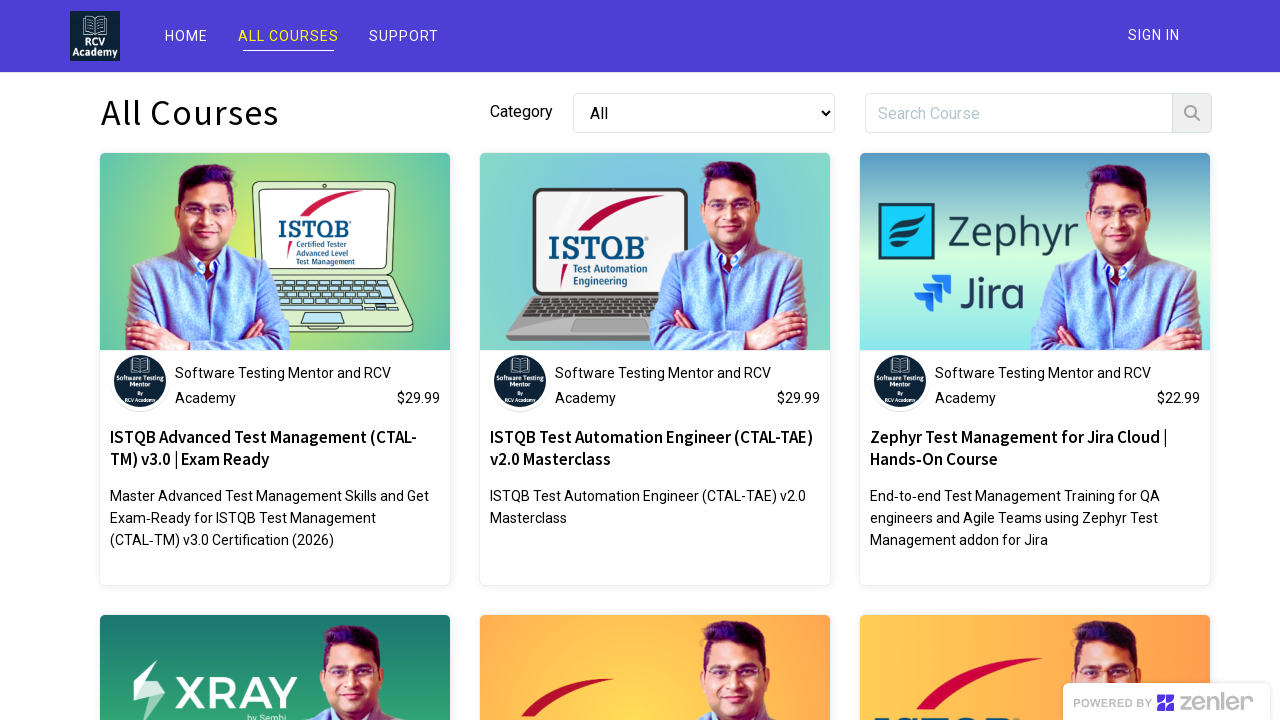

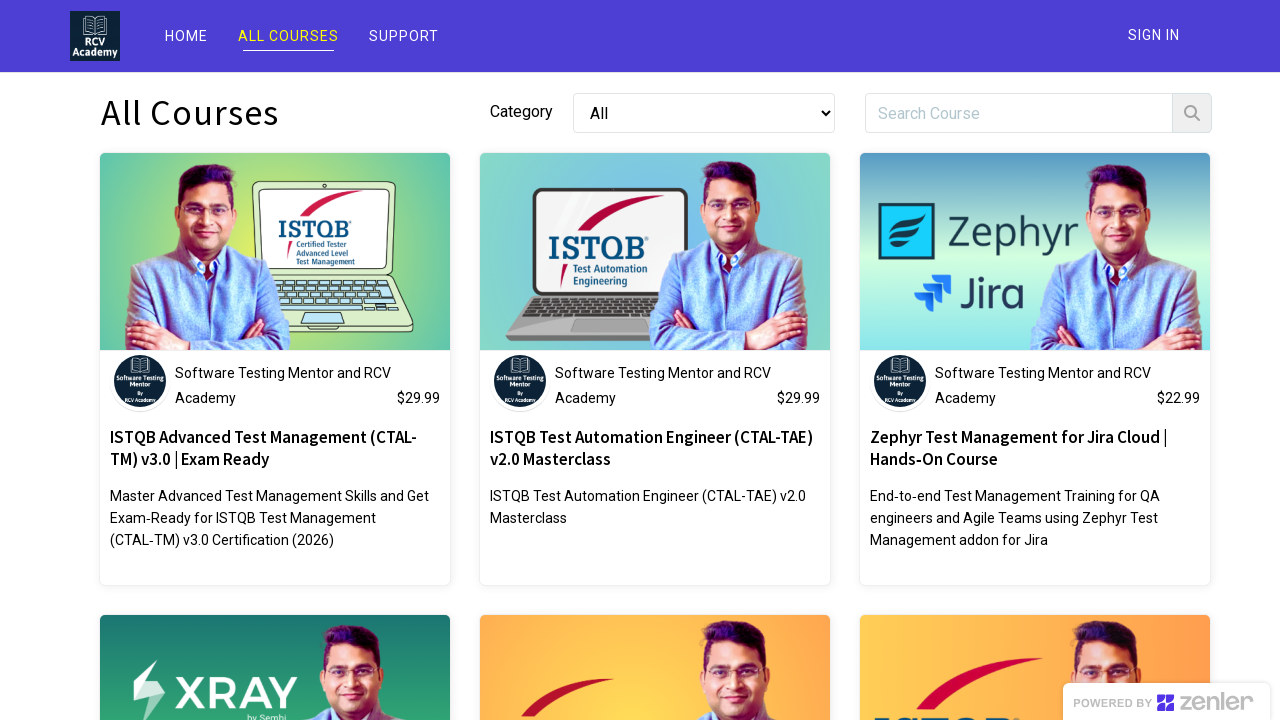